Tests that clicking on a product displays its description on the product detail page

Starting URL: https://www.demoblaze.com/

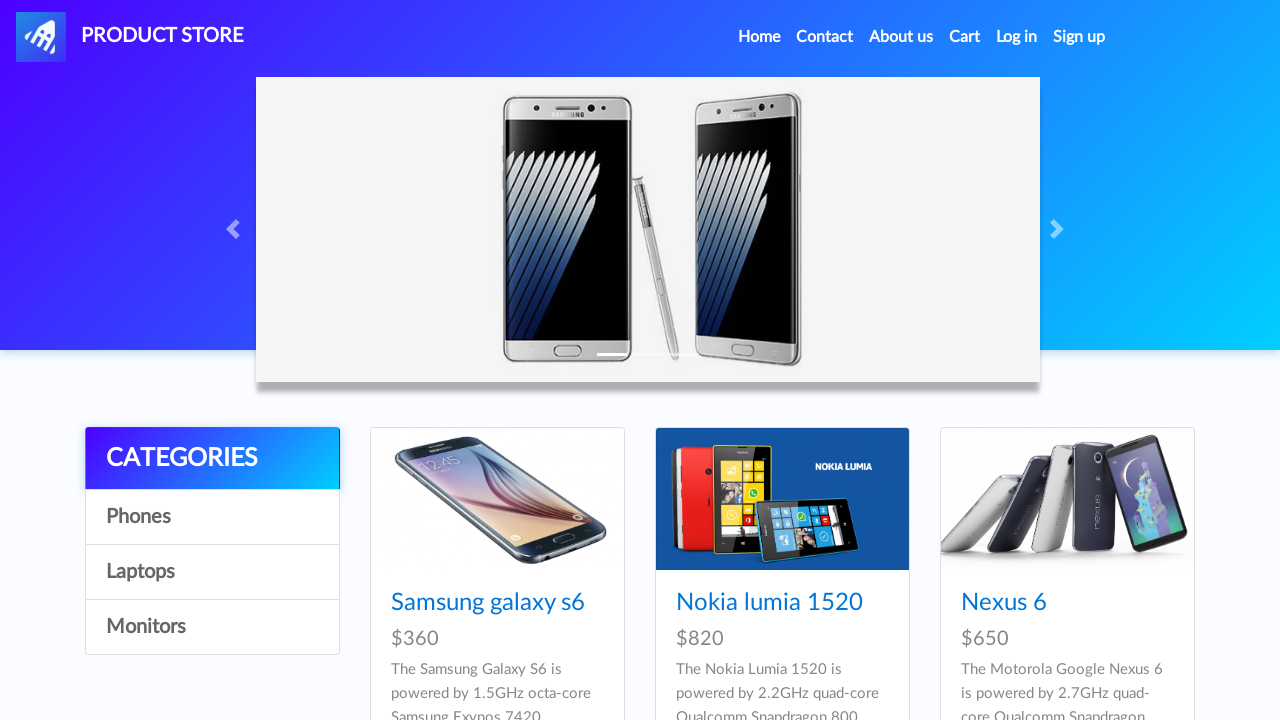

Clicked on Samsung Galaxy S6 product link at (488, 603) on internal:role=link[name="Samsung galaxy s6"i]
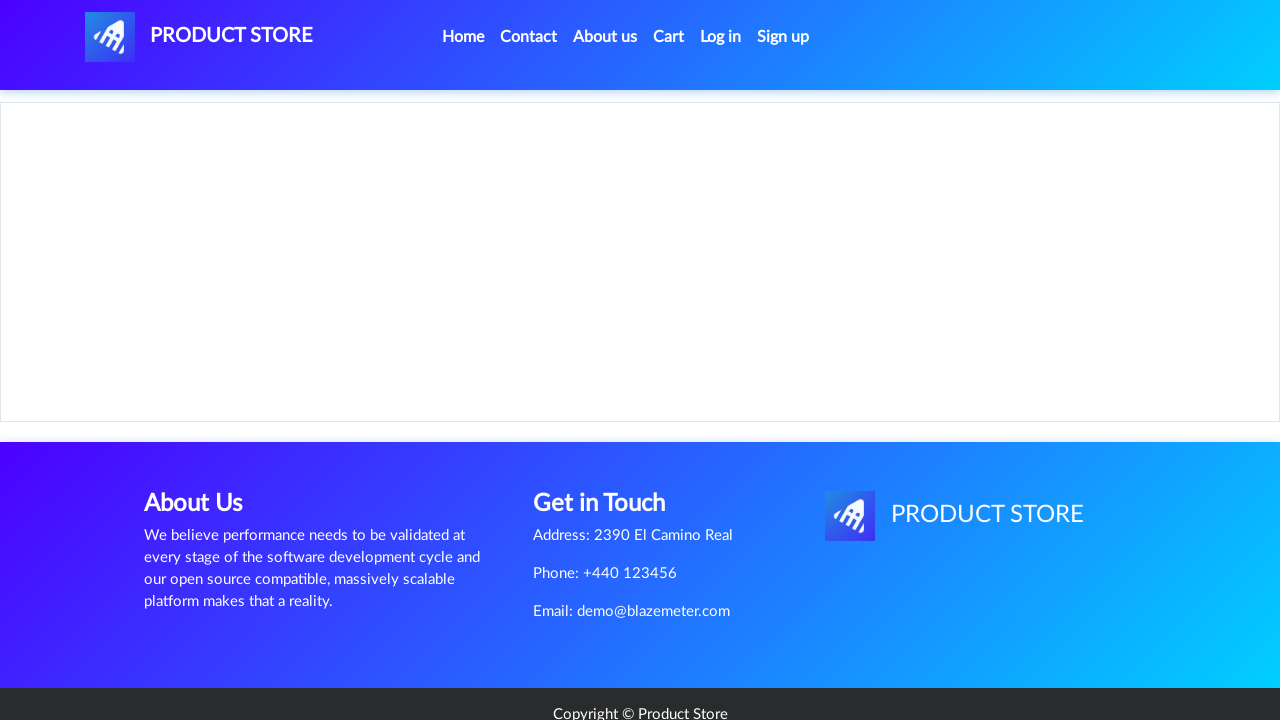

Product description loaded and verified on product detail page
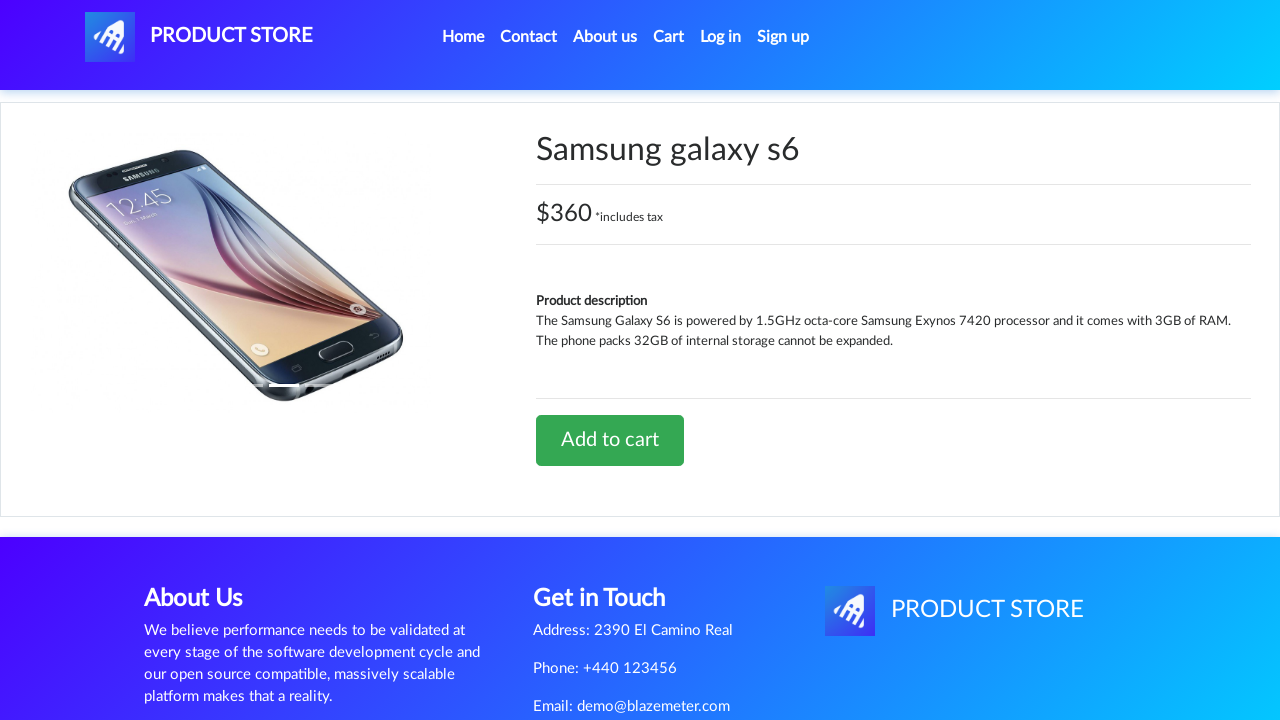

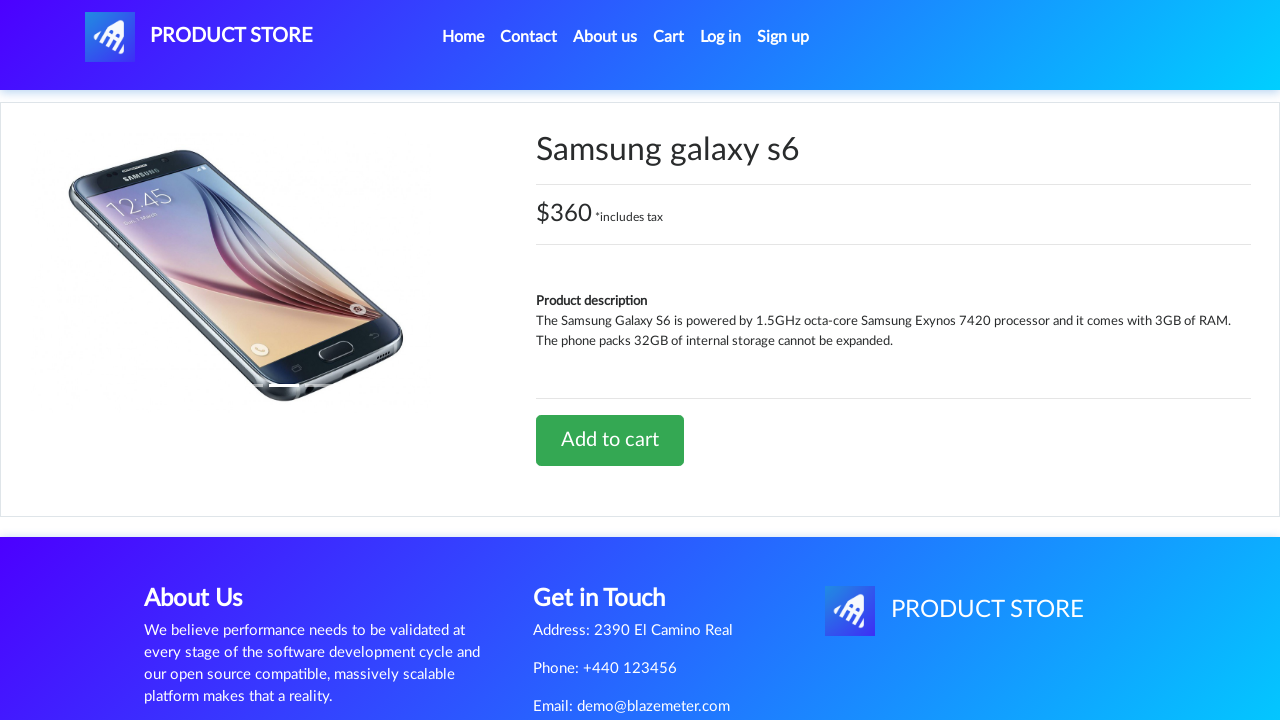